Tests hover menu interaction by hovering over a blogs menu and clicking on a submenu option

Starting URL: https://omayo.blogspot.com/

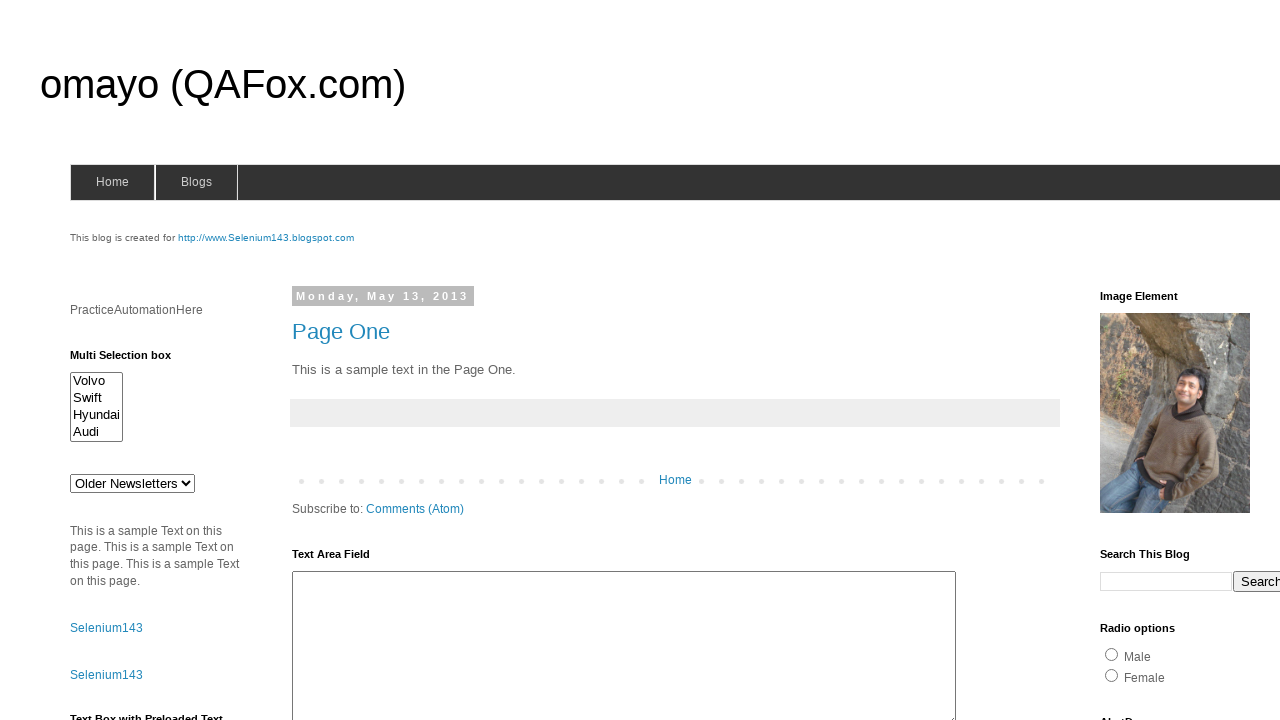

Hovered over blogs menu to reveal dropdown at (196, 182) on #blogsmenu
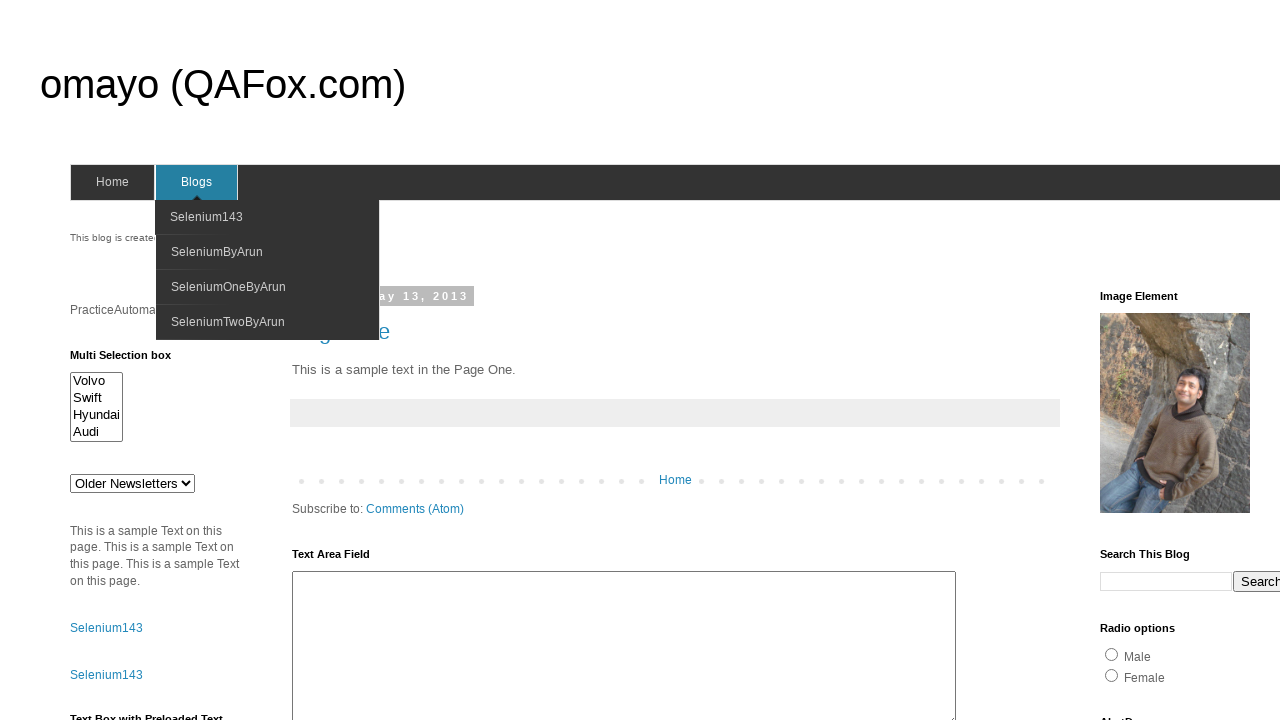

Clicked on SeleniumByArun submenu option at (217, 252) on xpath=//span[text()='SeleniumByArun']
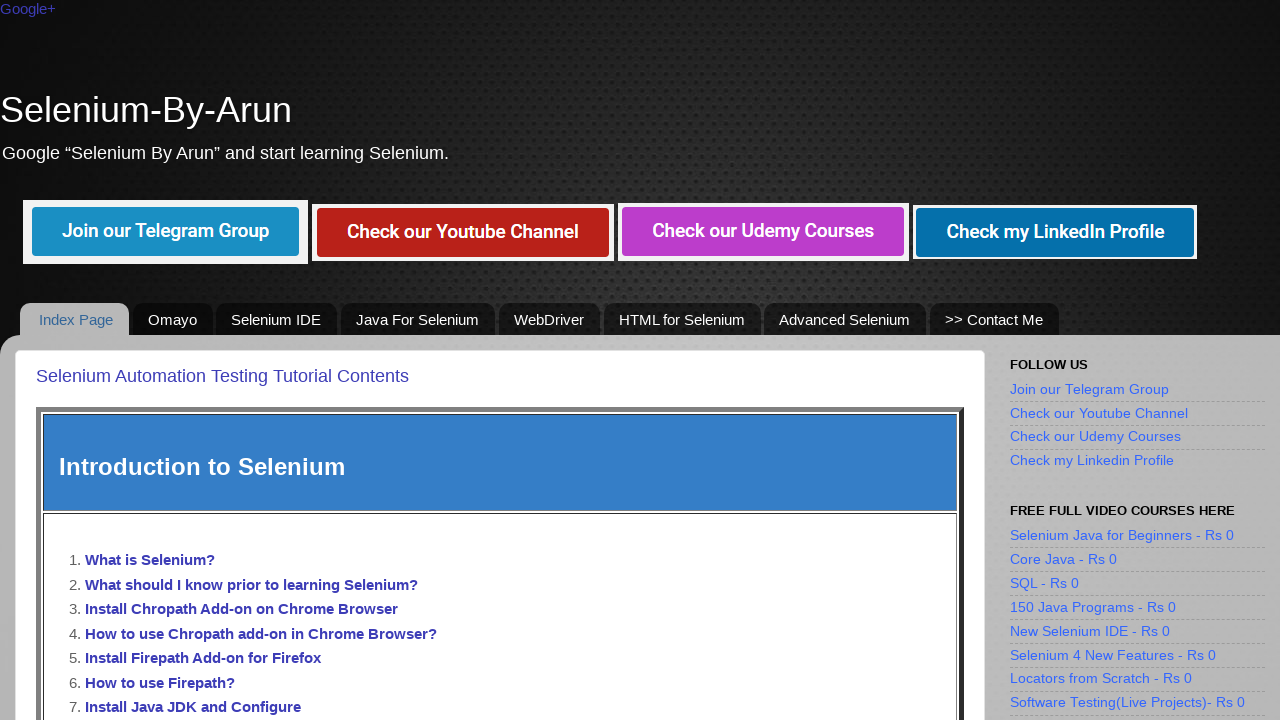

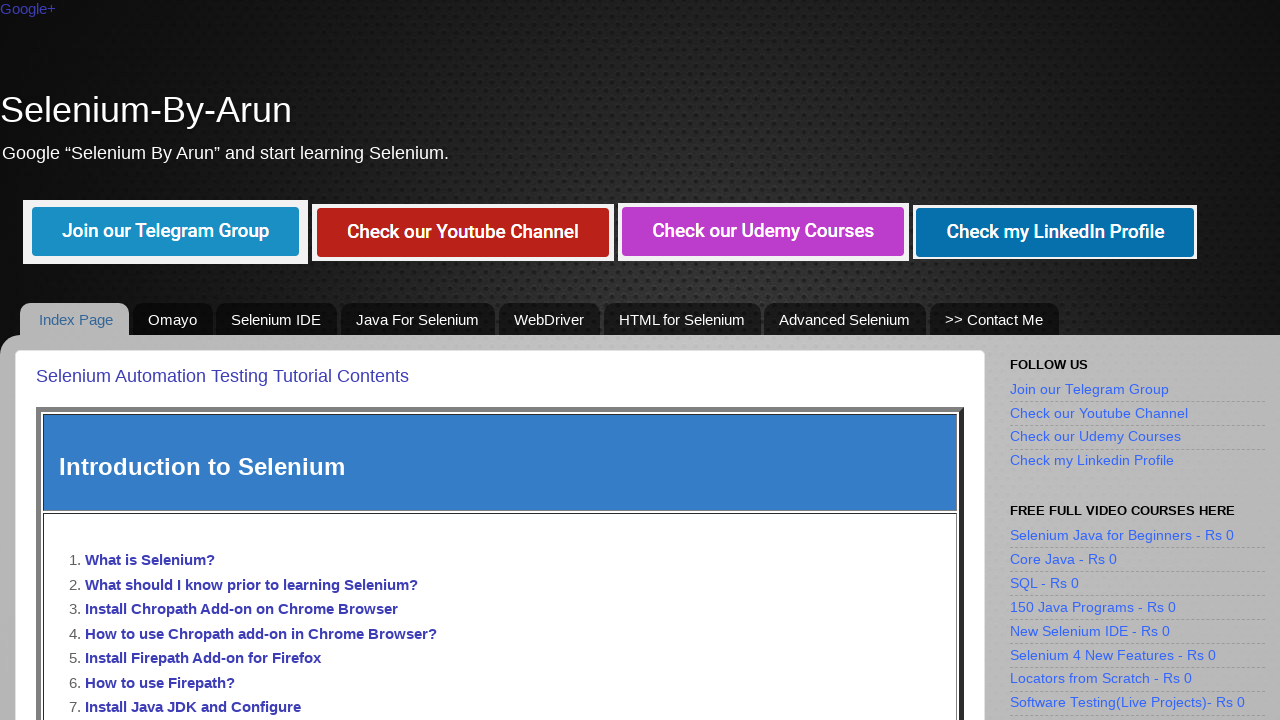